Navigates to RedBus homepage and verifies that link elements are present on the page

Starting URL: https://www.redbus.in/

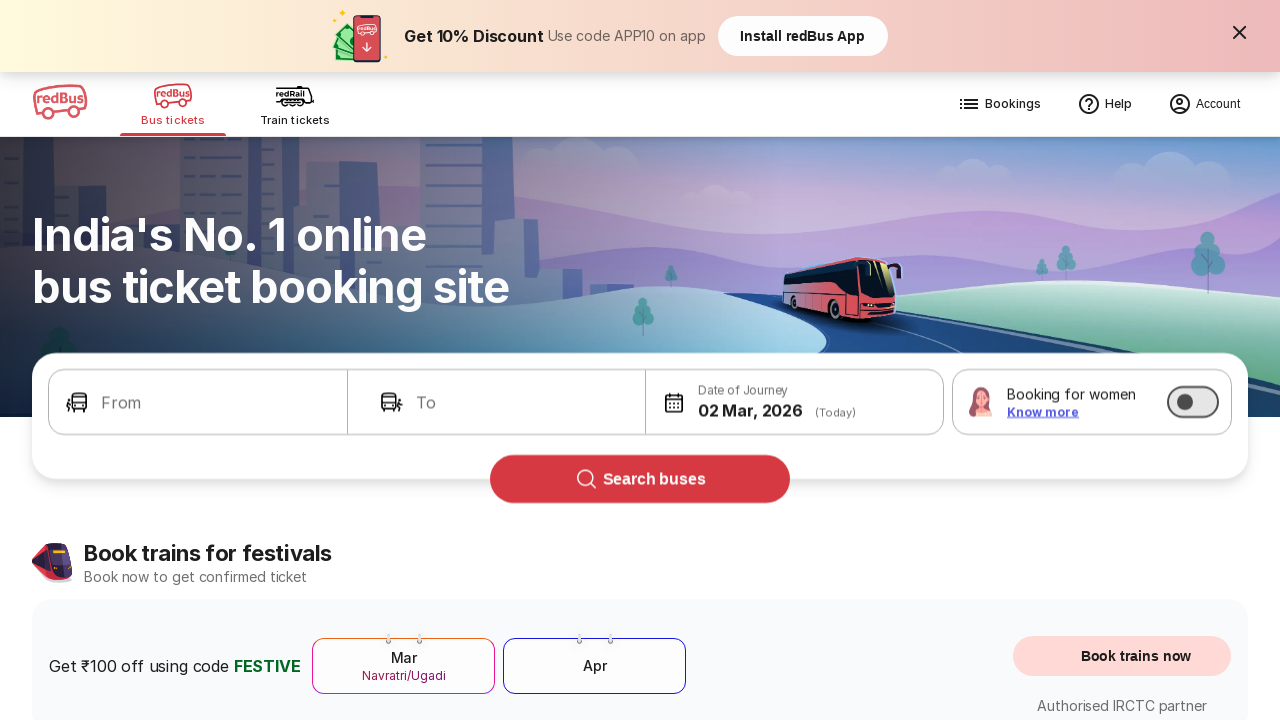

Waited for link elements to be present on RedBus homepage
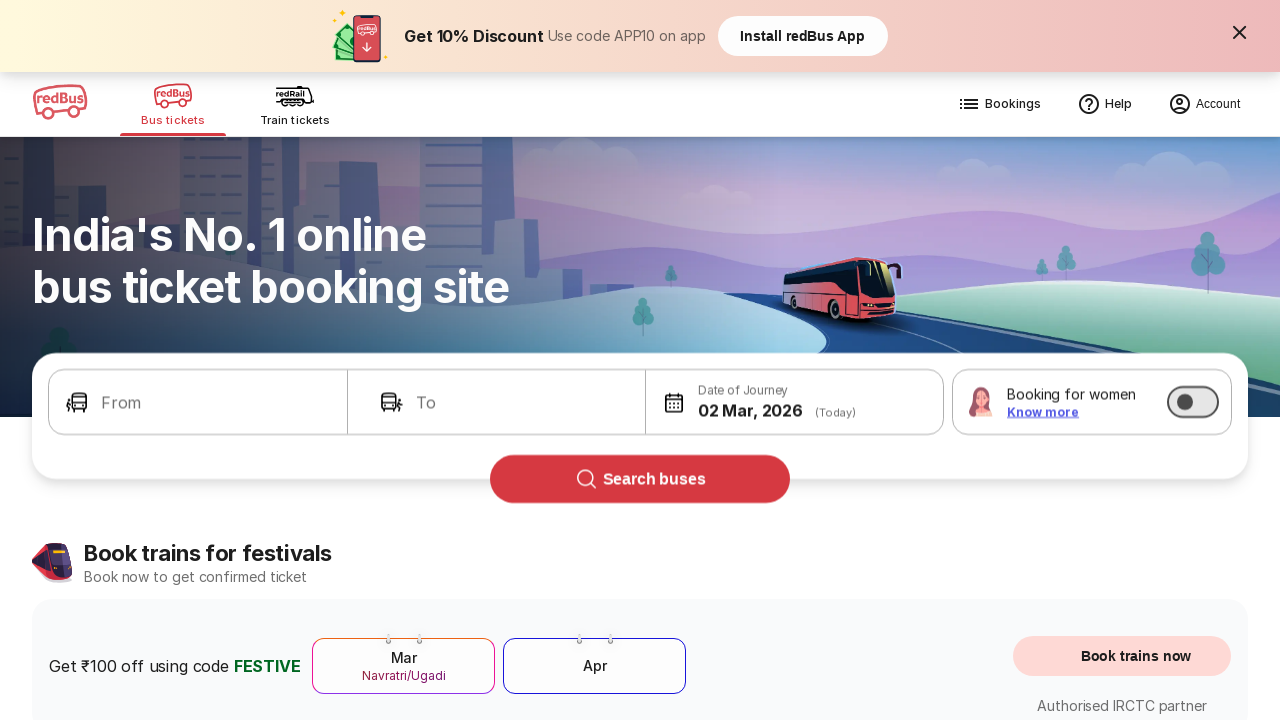

Located all link elements on the page
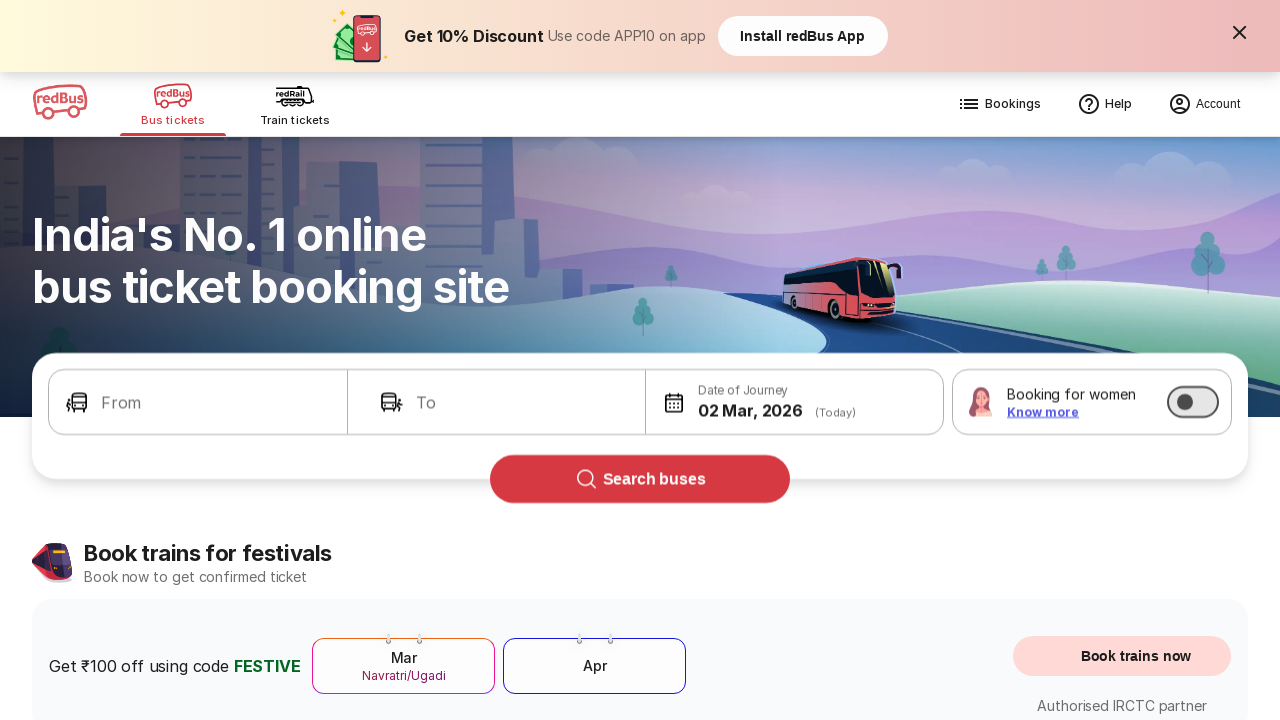

Verified that link elements are present on RedBus homepage
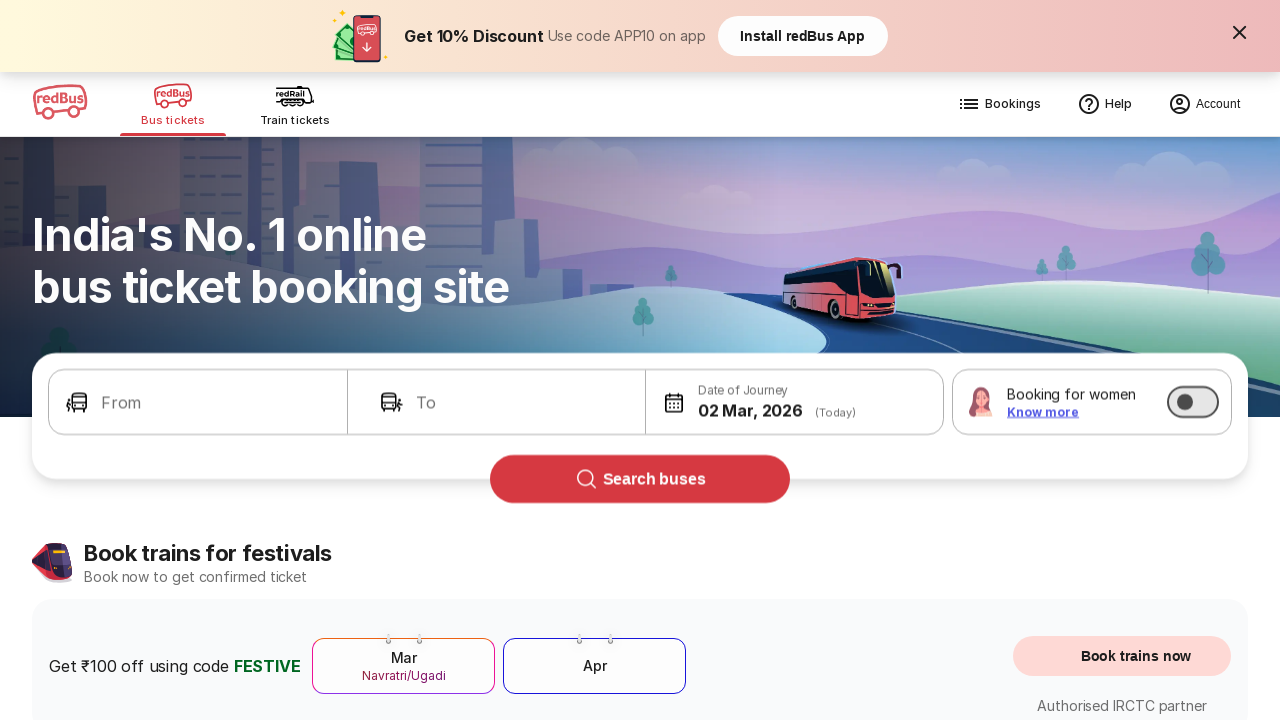

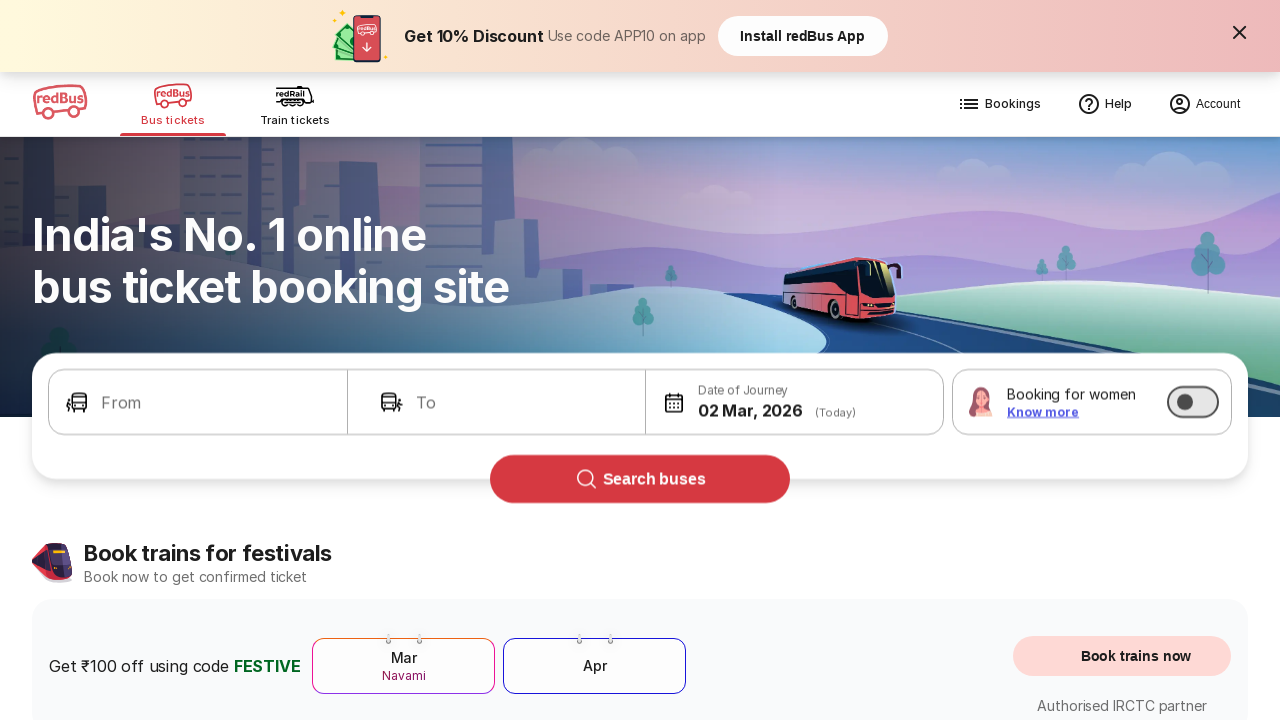